Tests checkbox functionality by verifying the count of checkboxes and checking one of them

Starting URL: https://www.qa-practice.com/elements/checkbox/mult_checkbox

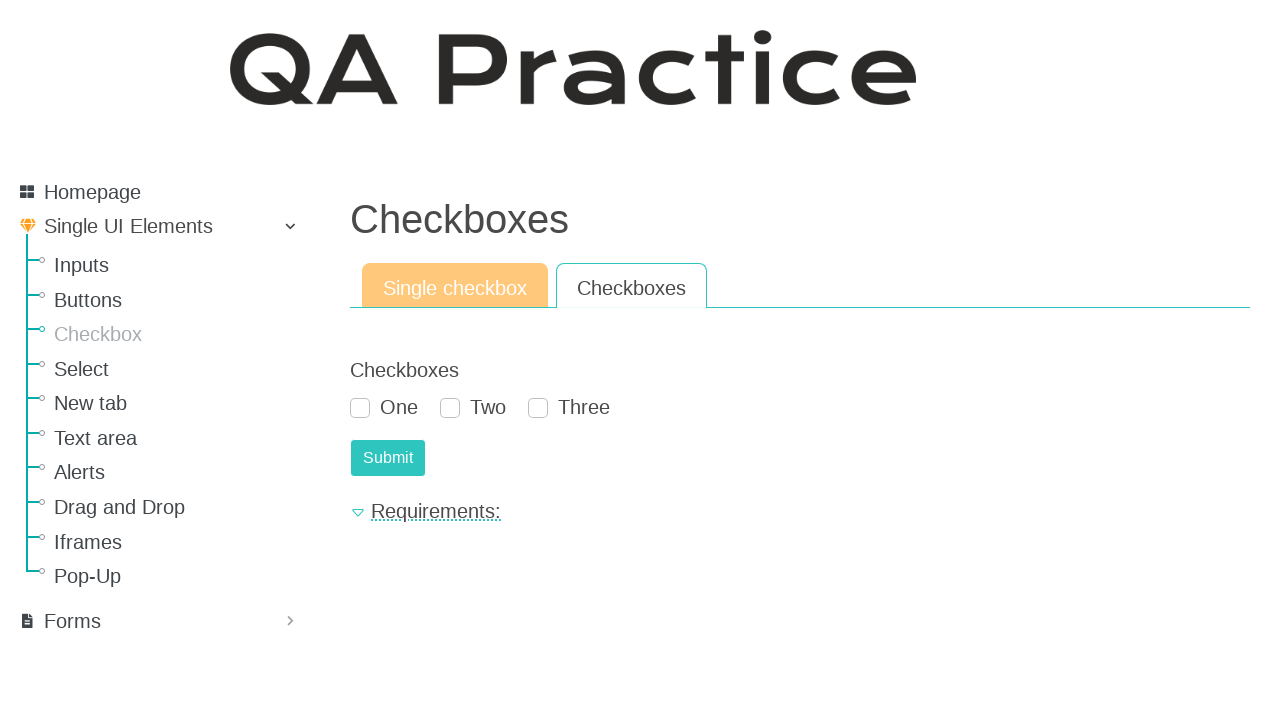

Located all checkbox elements on the page
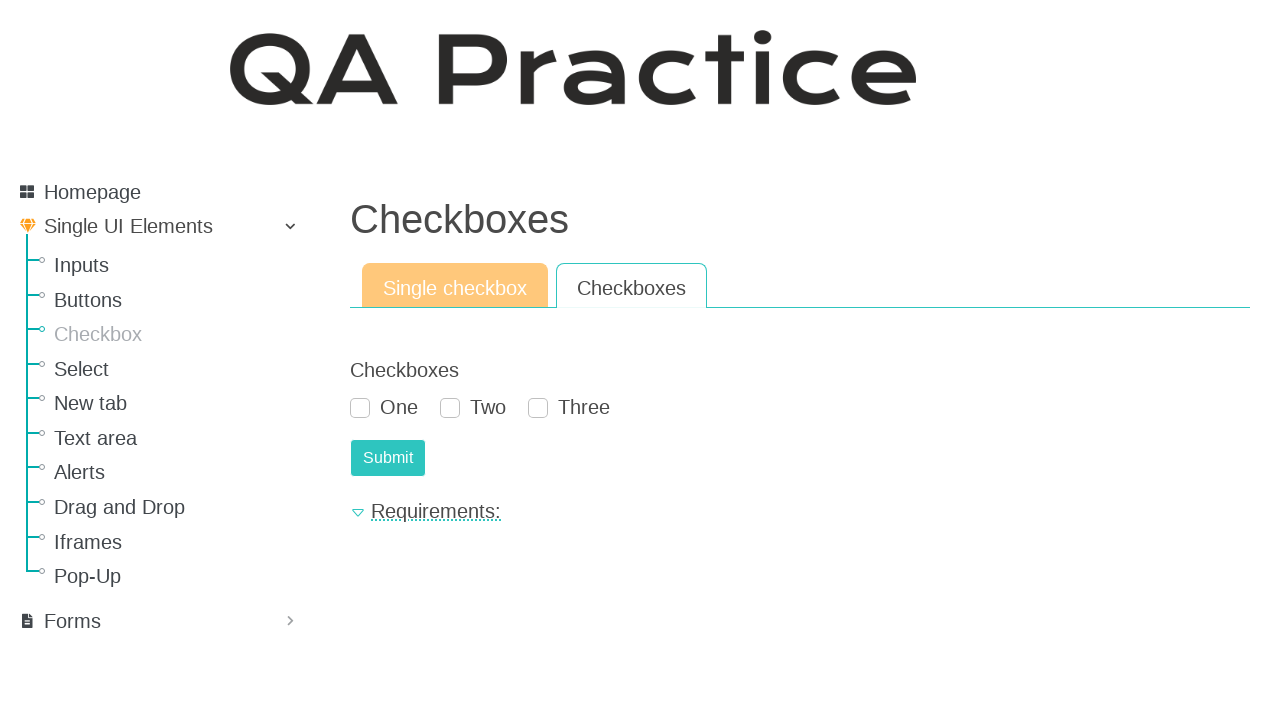

Verified that exactly 3 checkboxes are present
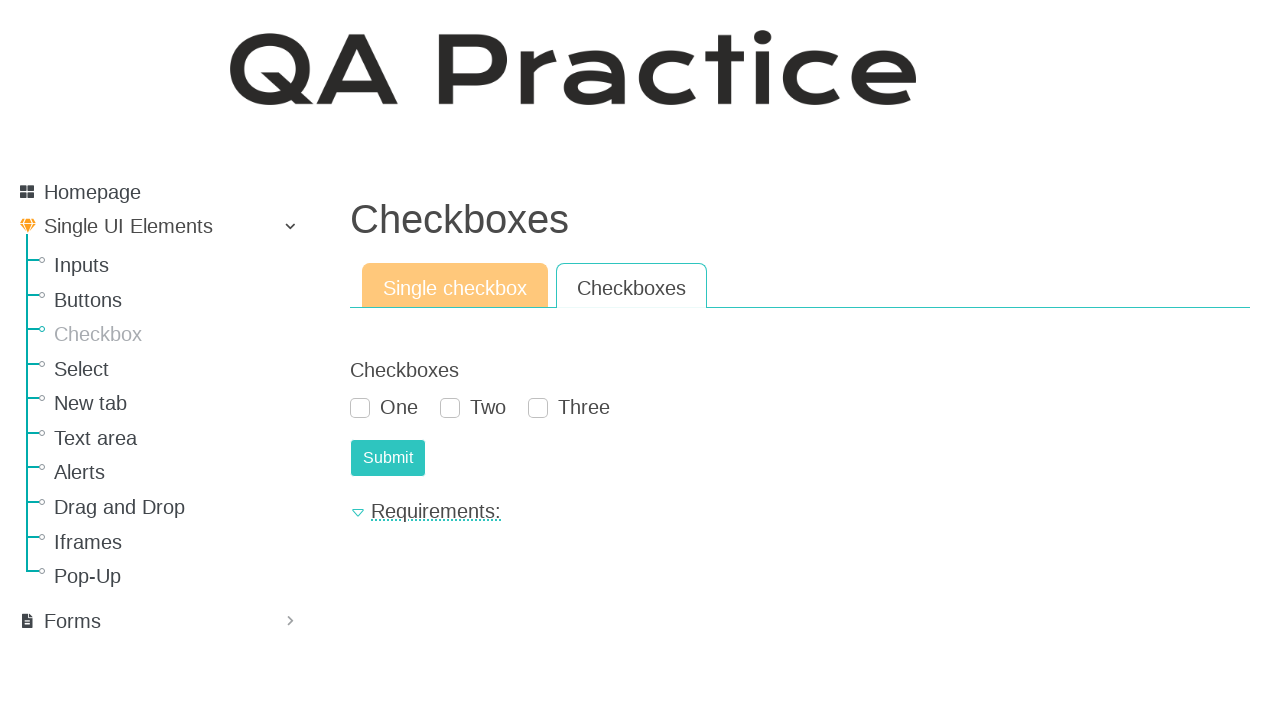

Checked the second checkbox at (450, 408) on input[type="checkbox"] >> nth=1
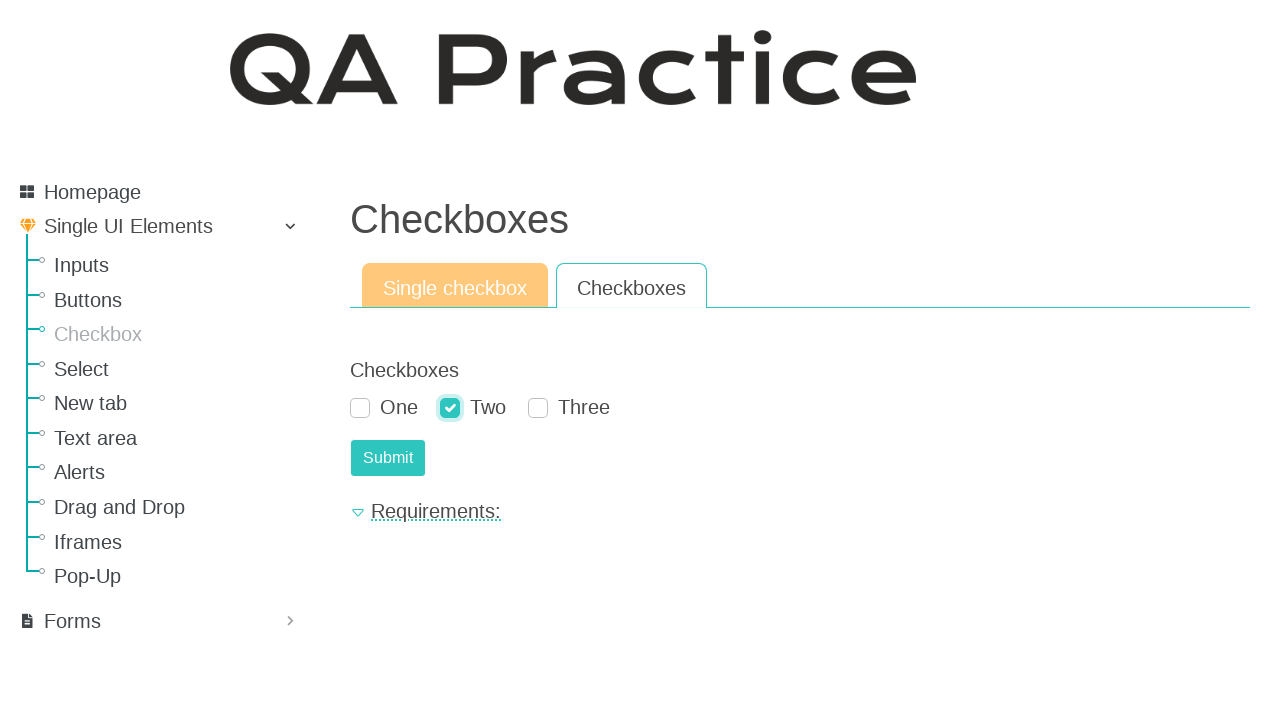

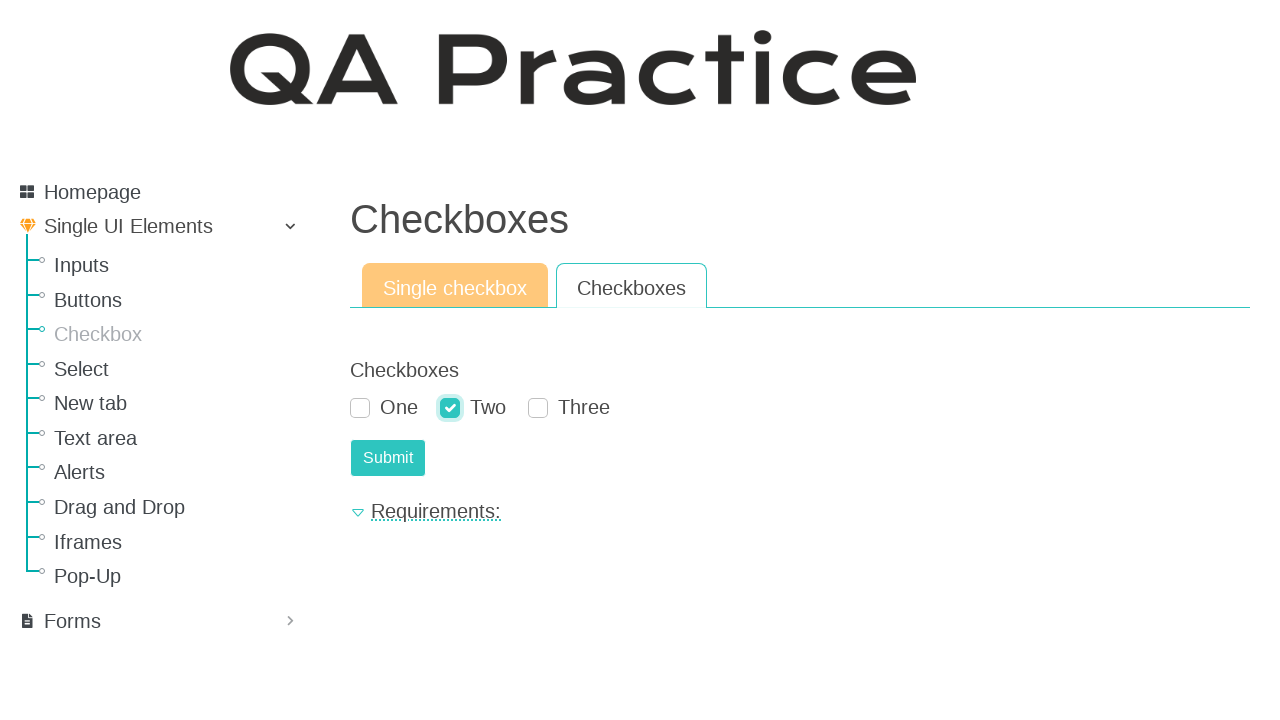